Tests that searching for a non-existent book term results in no visible books being displayed

Starting URL: https://automationbookstore.dev/

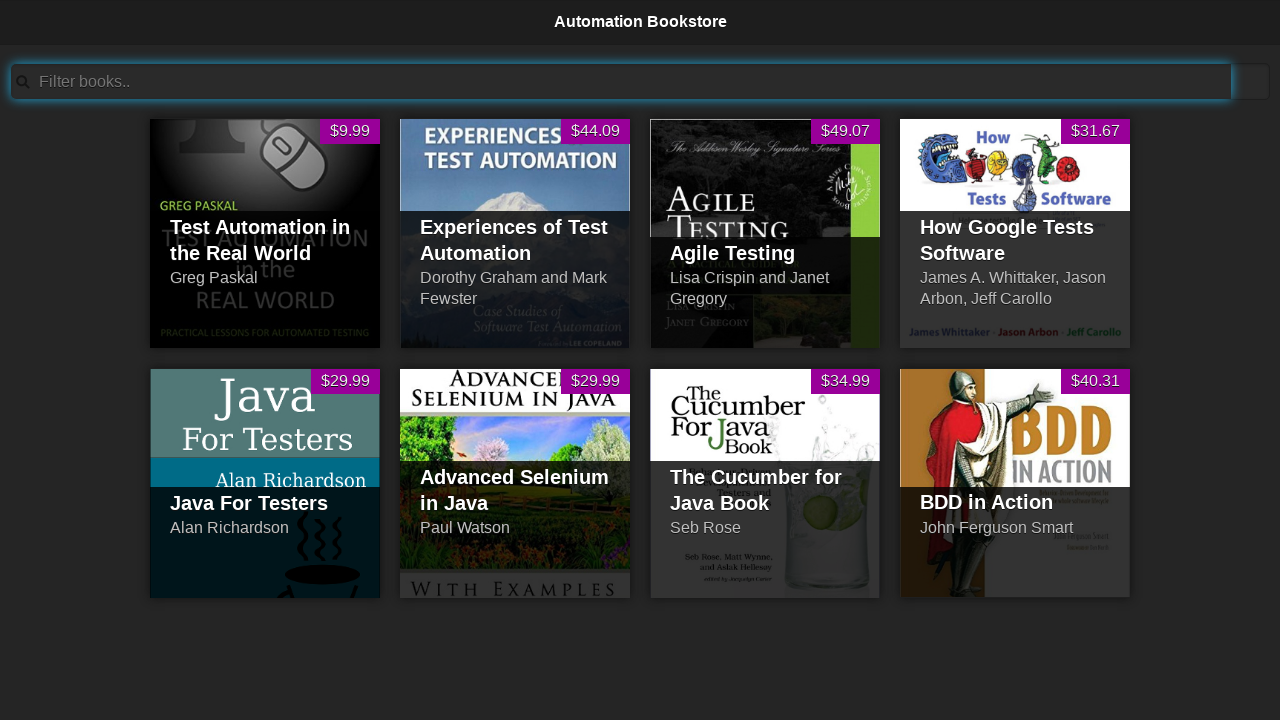

Filled search bar with invalid search term 'nonexistentbook' on input#searchBar
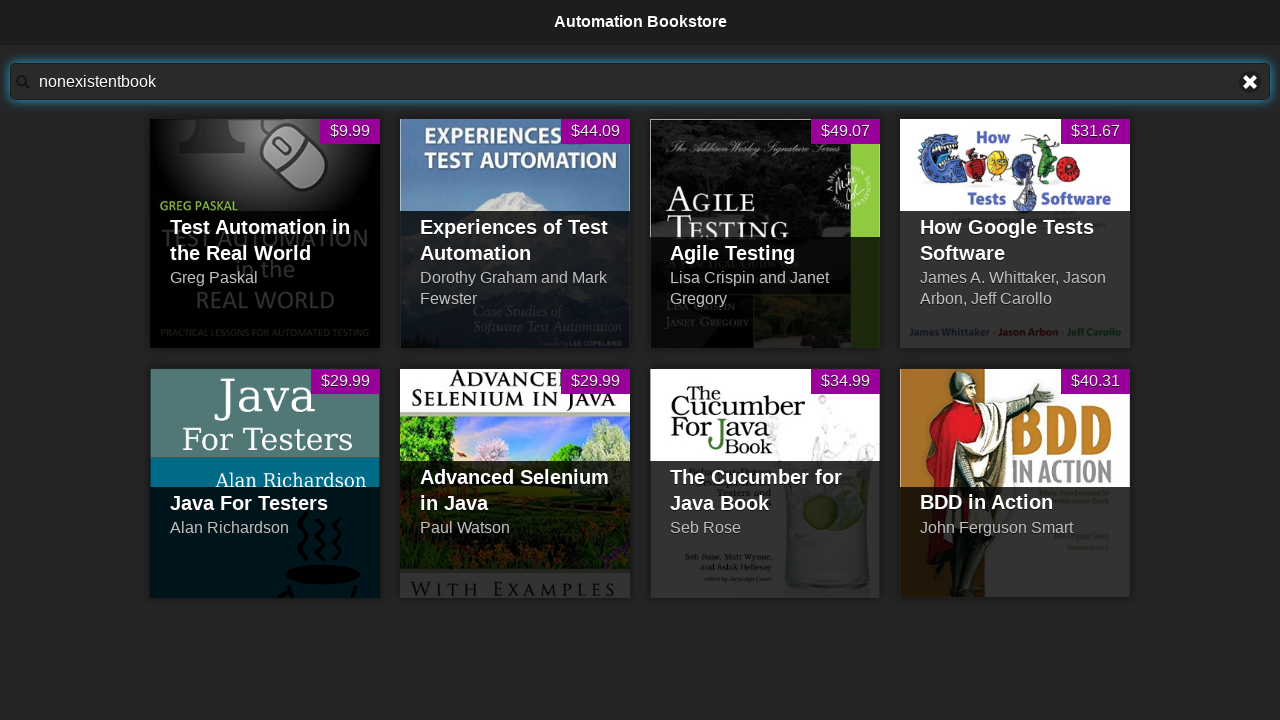

Waited 500ms for search filtering to complete
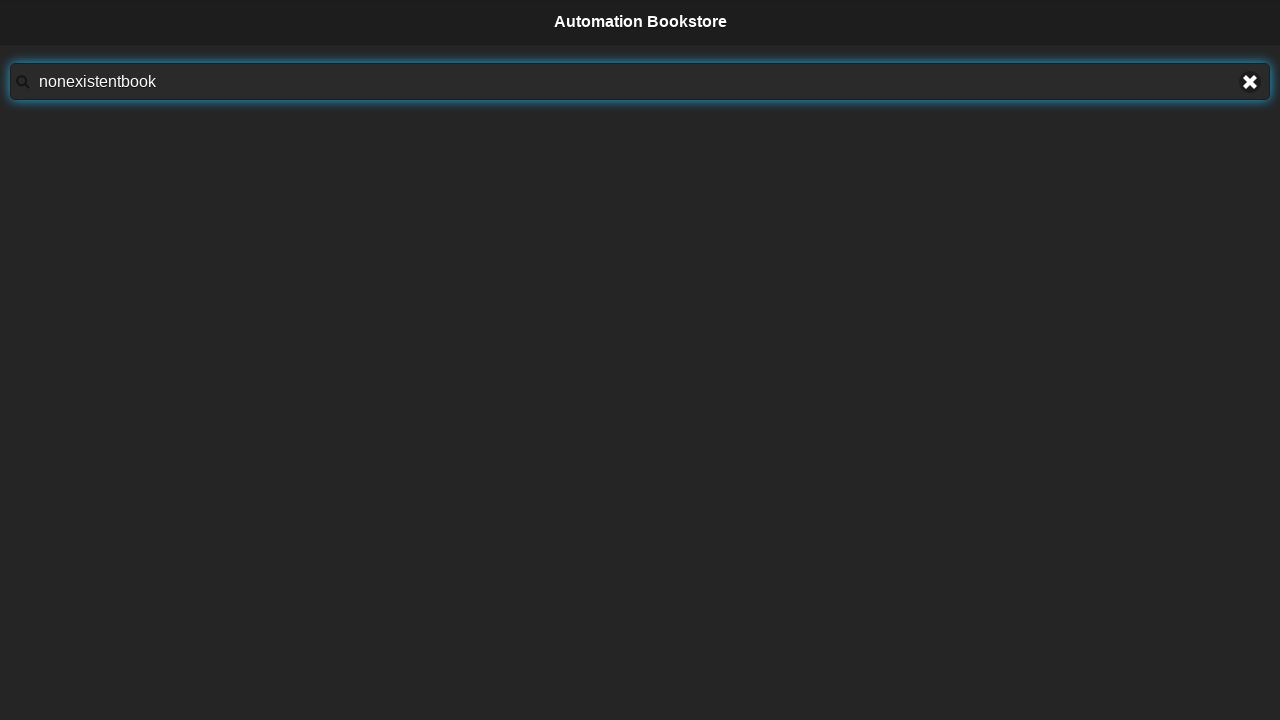

Located visible book elements to verify no books are displayed
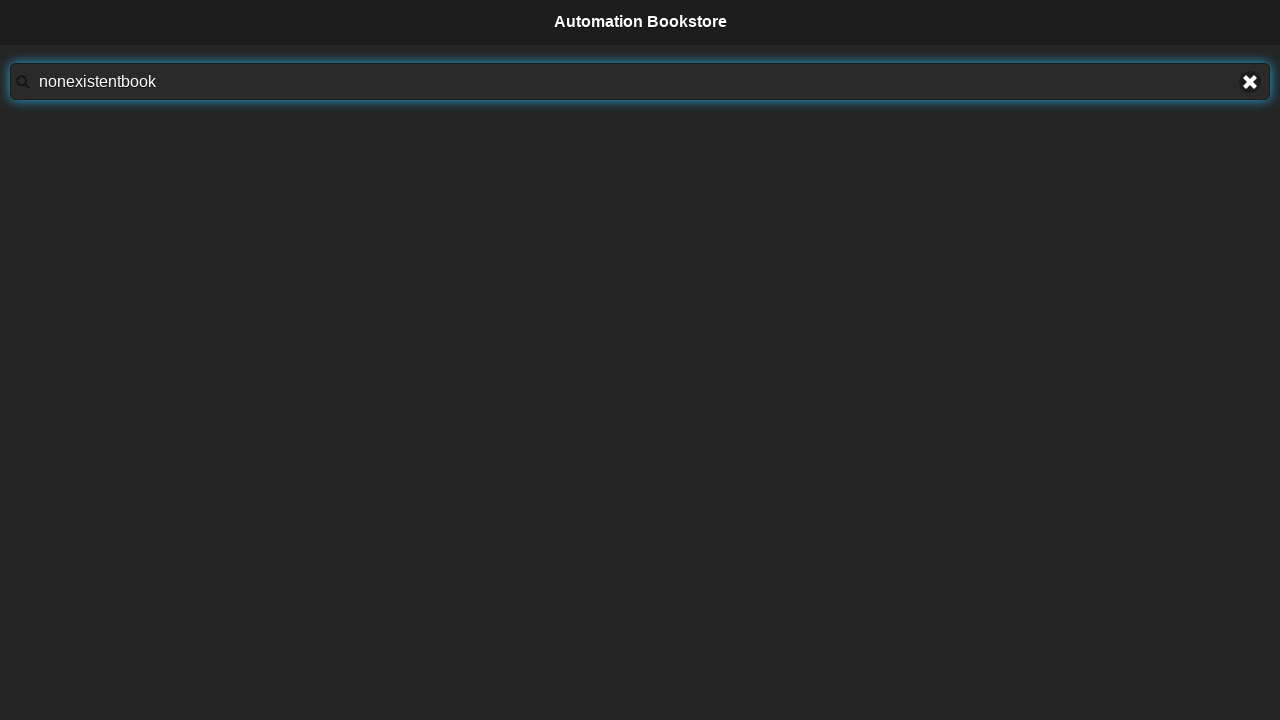

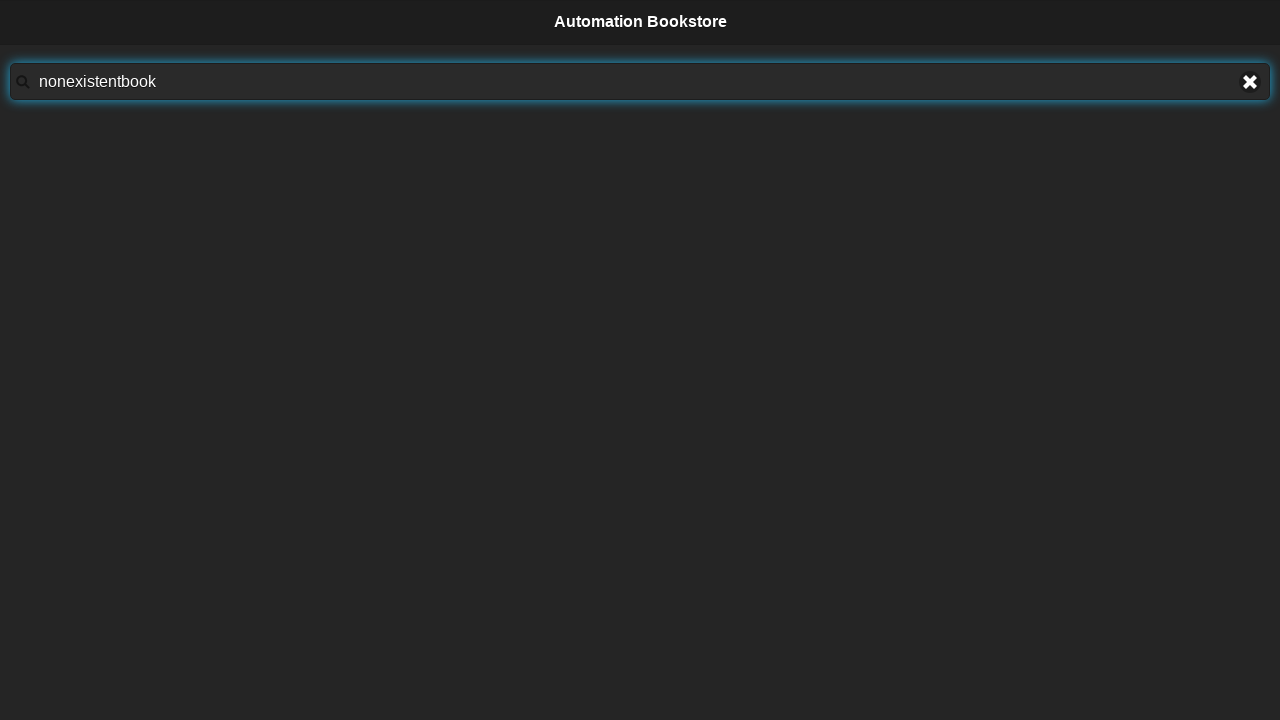